Tests tooltip functionality by hovering over an age input field within an iframe and verifying the tooltip content appears.

Starting URL: https://jqueryui.com/tooltip/

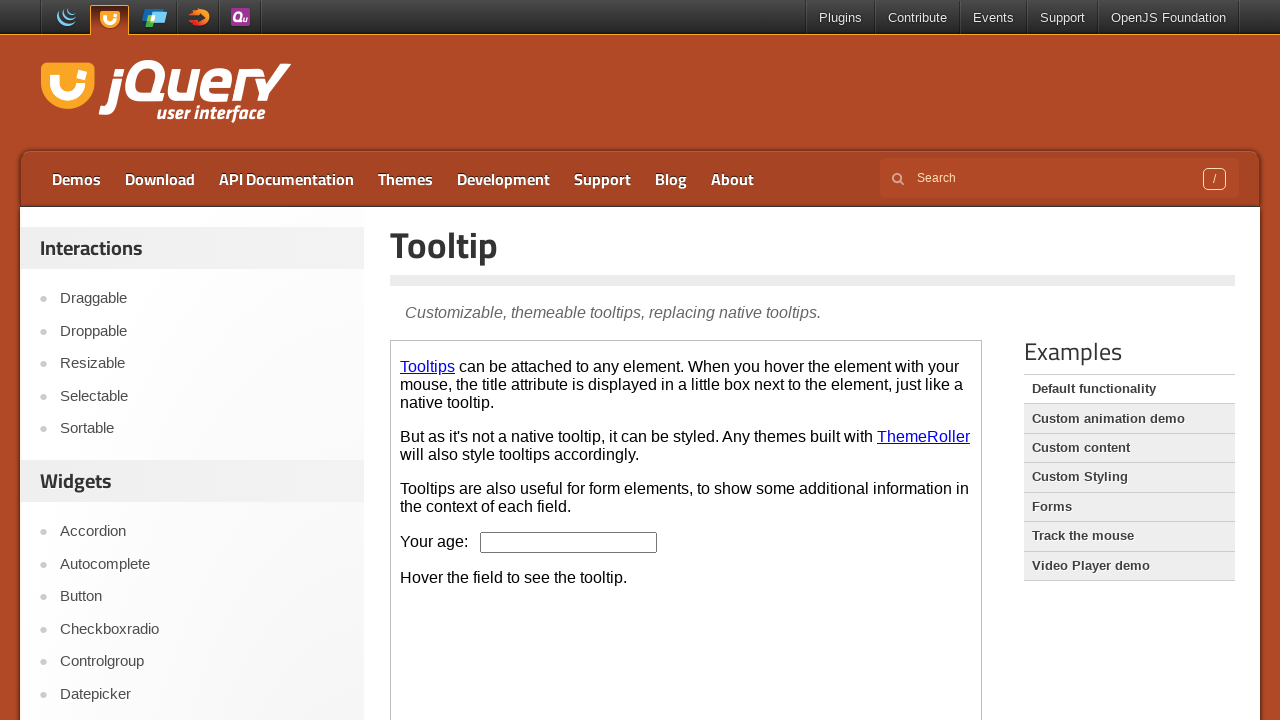

Waited for demo iframe to load
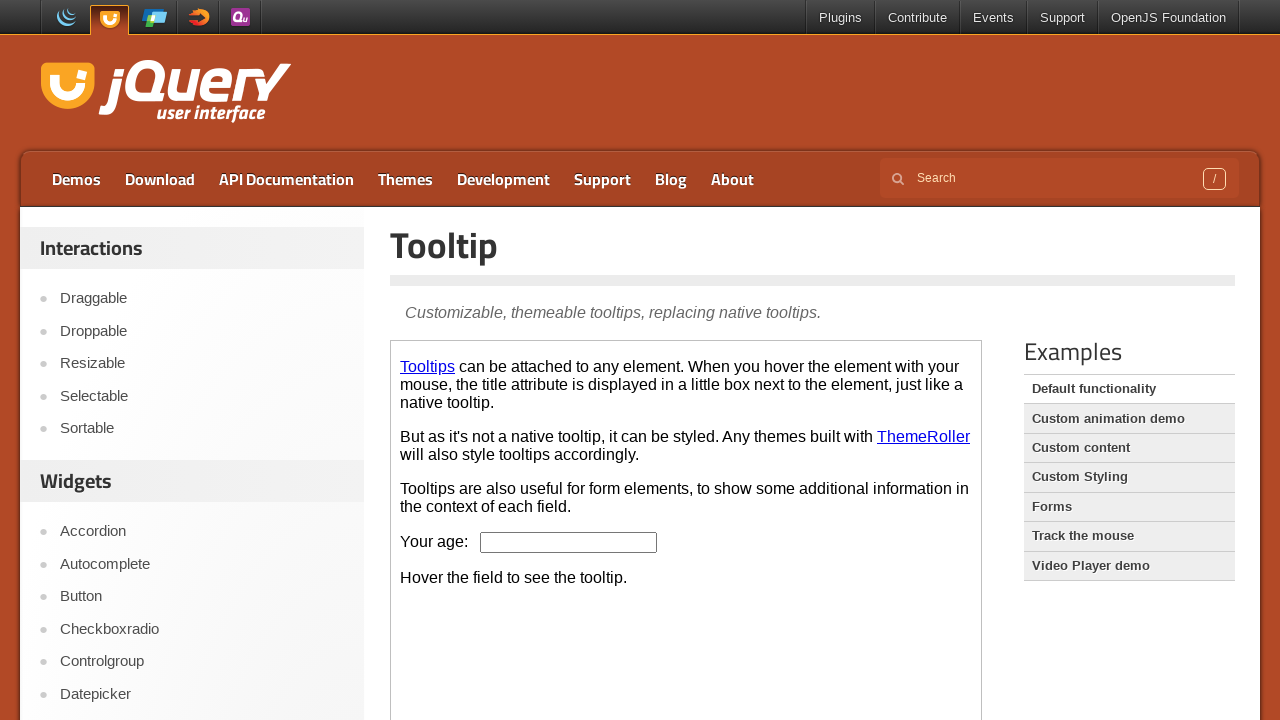

Located the demo iframe
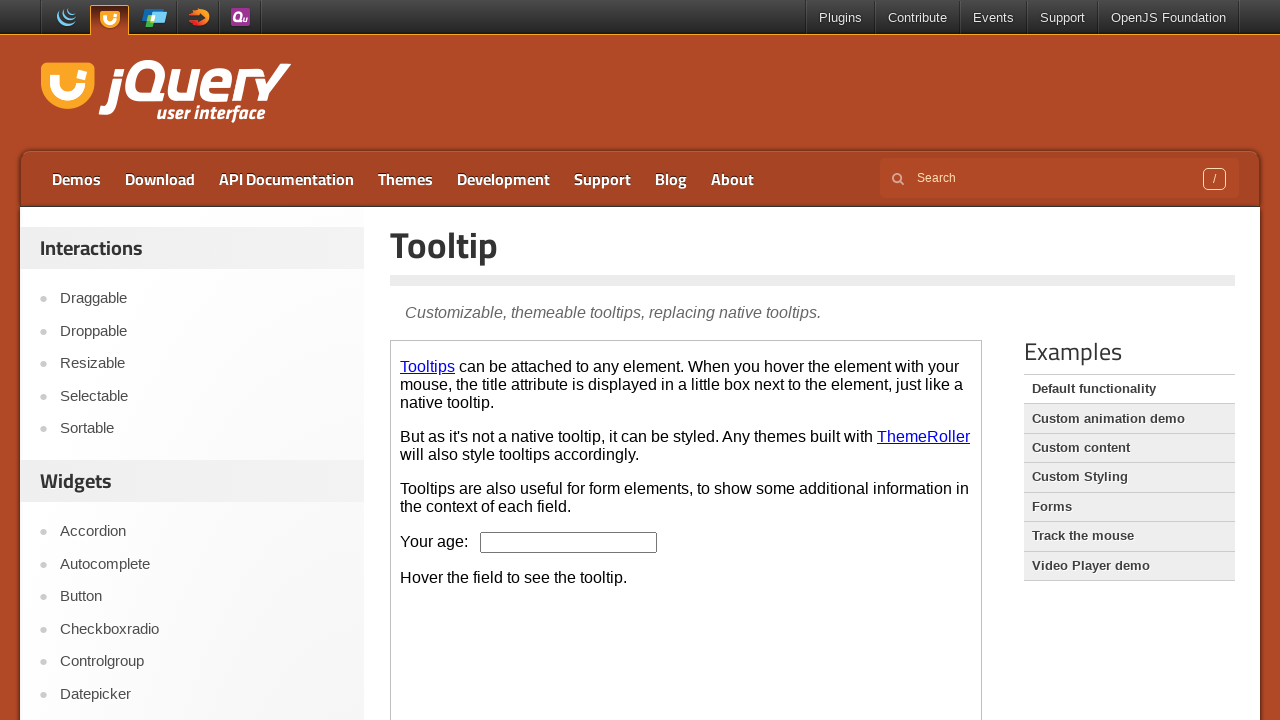

Located age input field within iframe
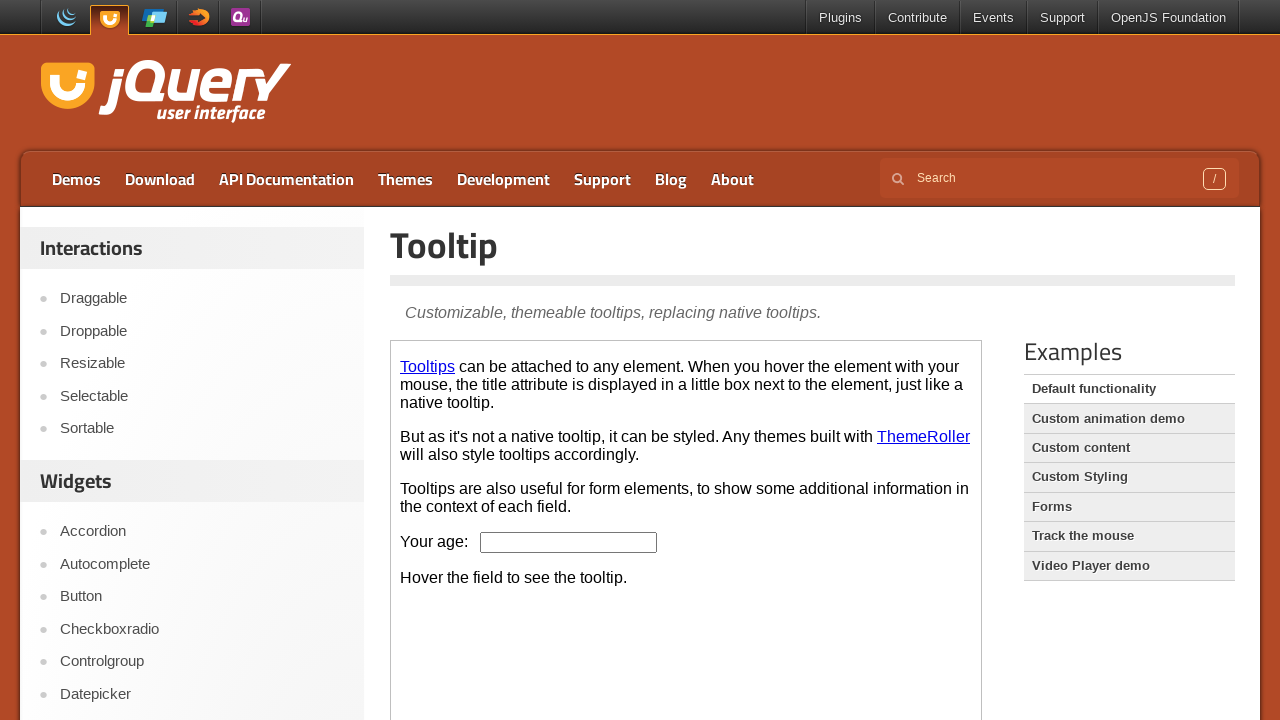

Hovered over age input field to trigger tooltip at (569, 542) on .demo-frame >> internal:control=enter-frame >> #age
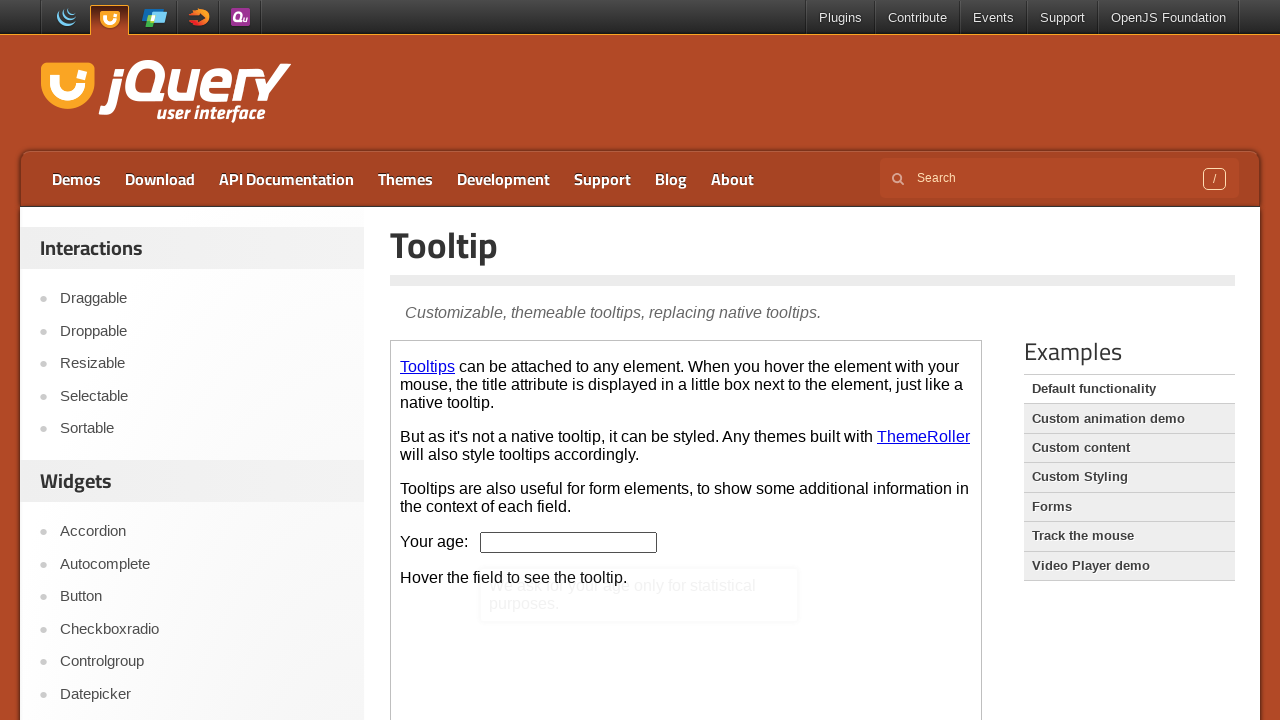

Located tooltip content element
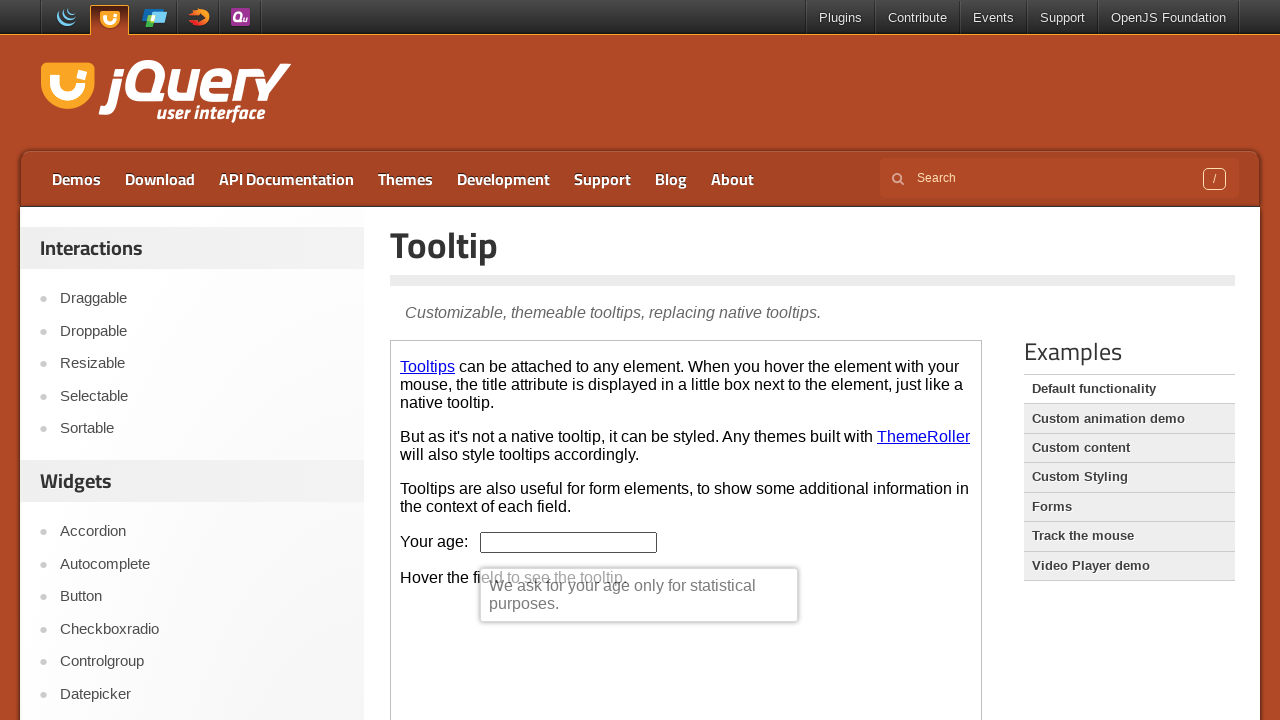

Tooltip content appeared
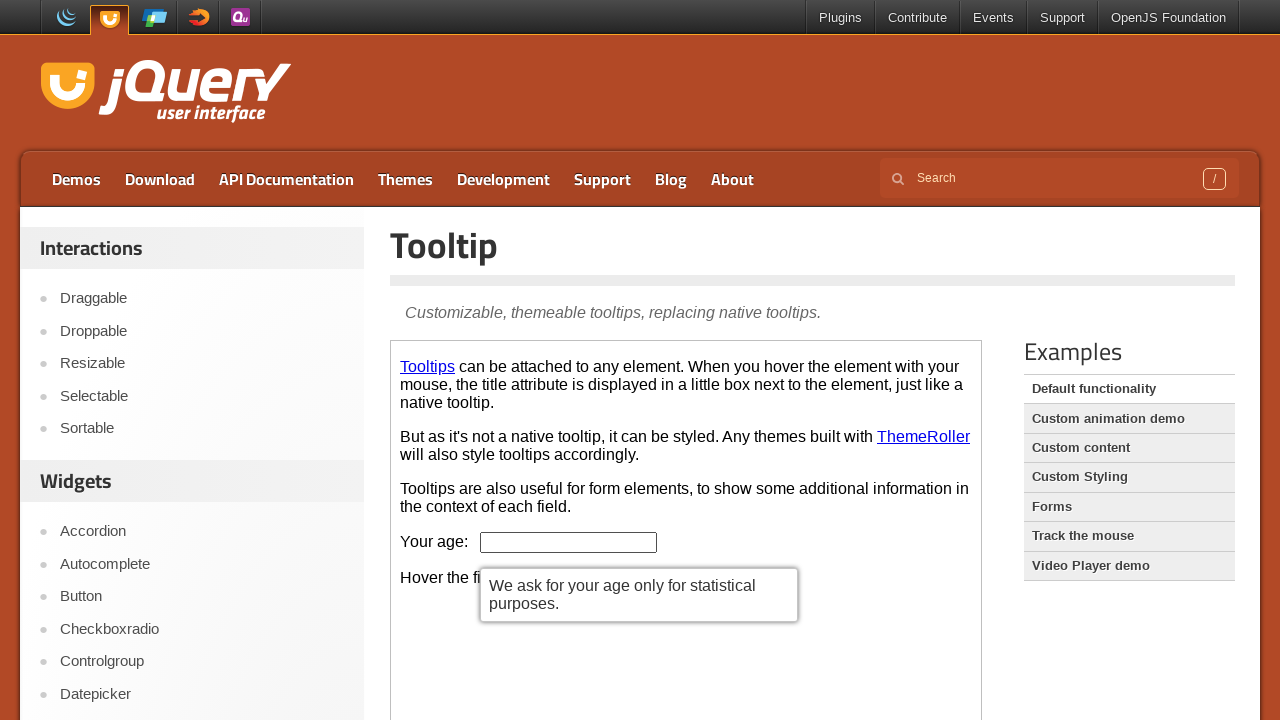

Retrieved tooltip text content: 'We ask for your age only for statistical purposes.'
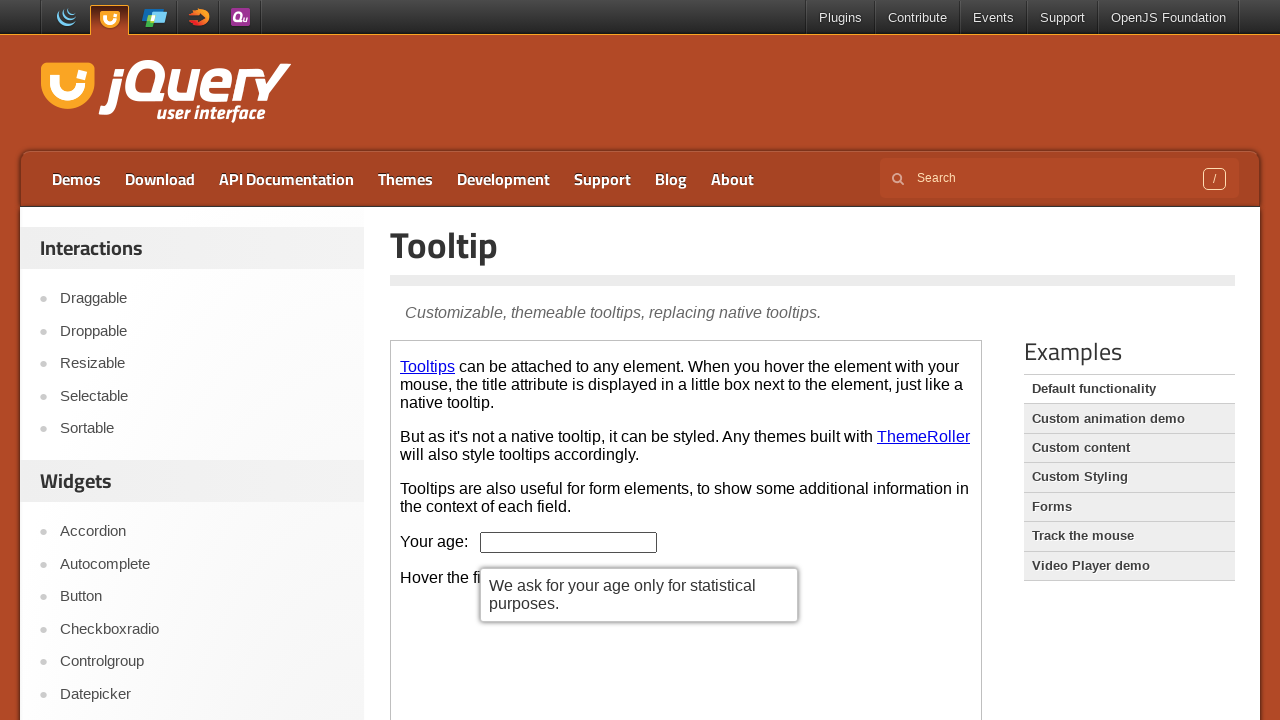

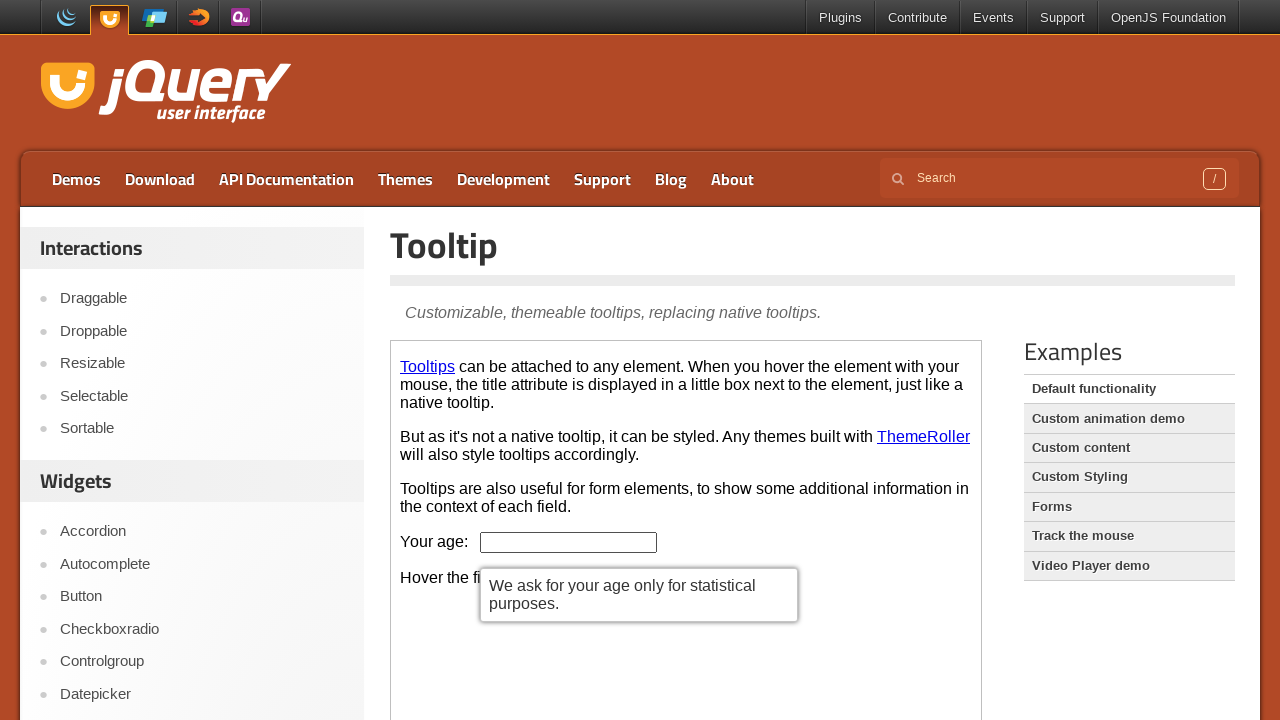